Navigates to Mynet homepage

Starting URL: https://mynet.com

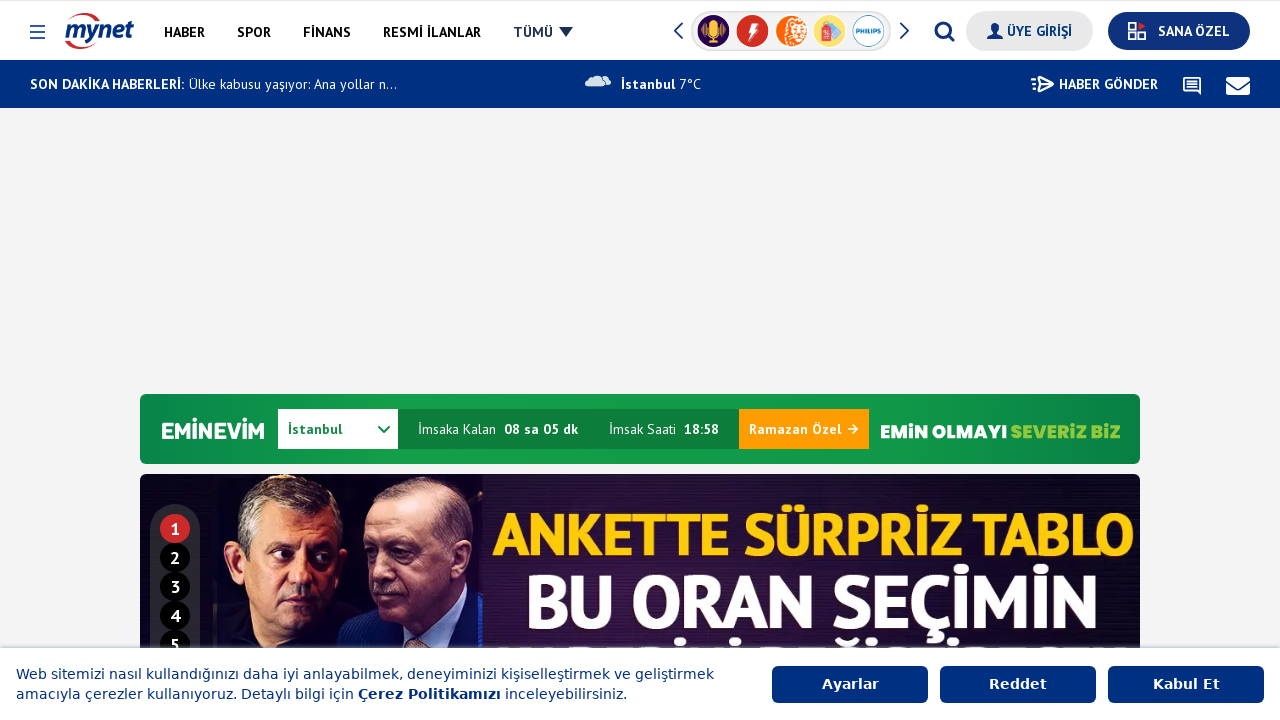

Navigated to Mynet homepage
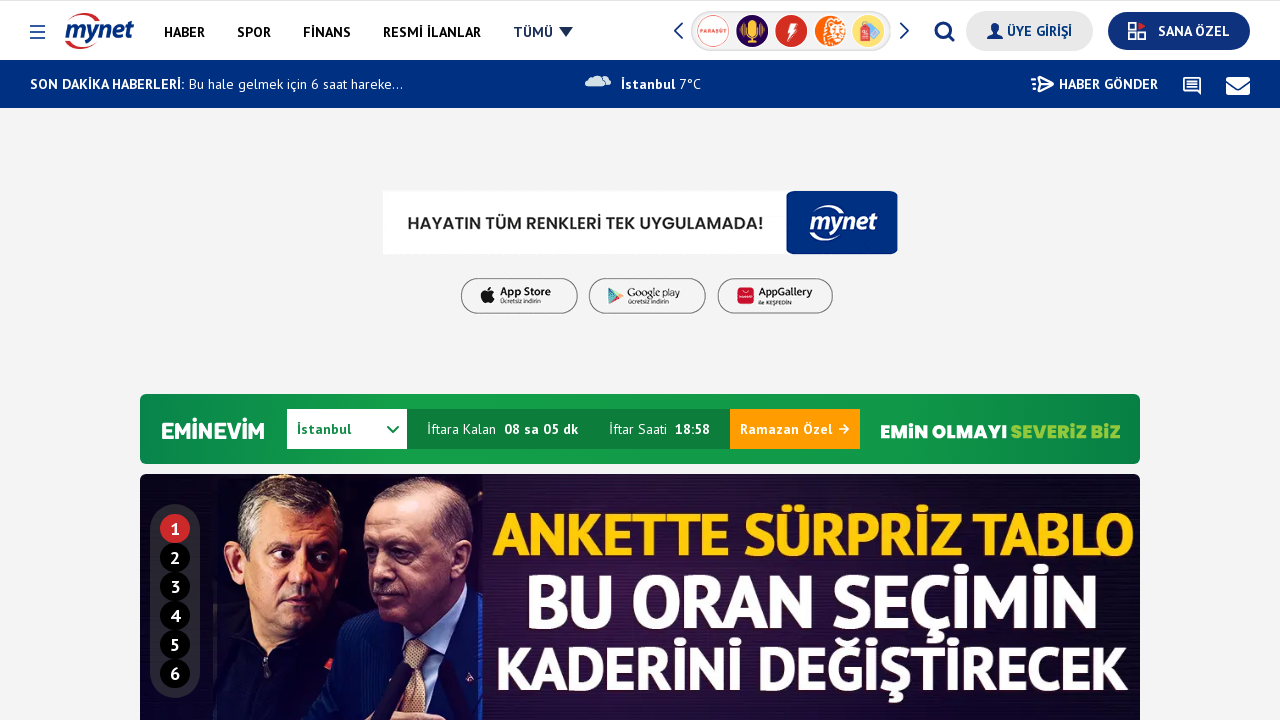

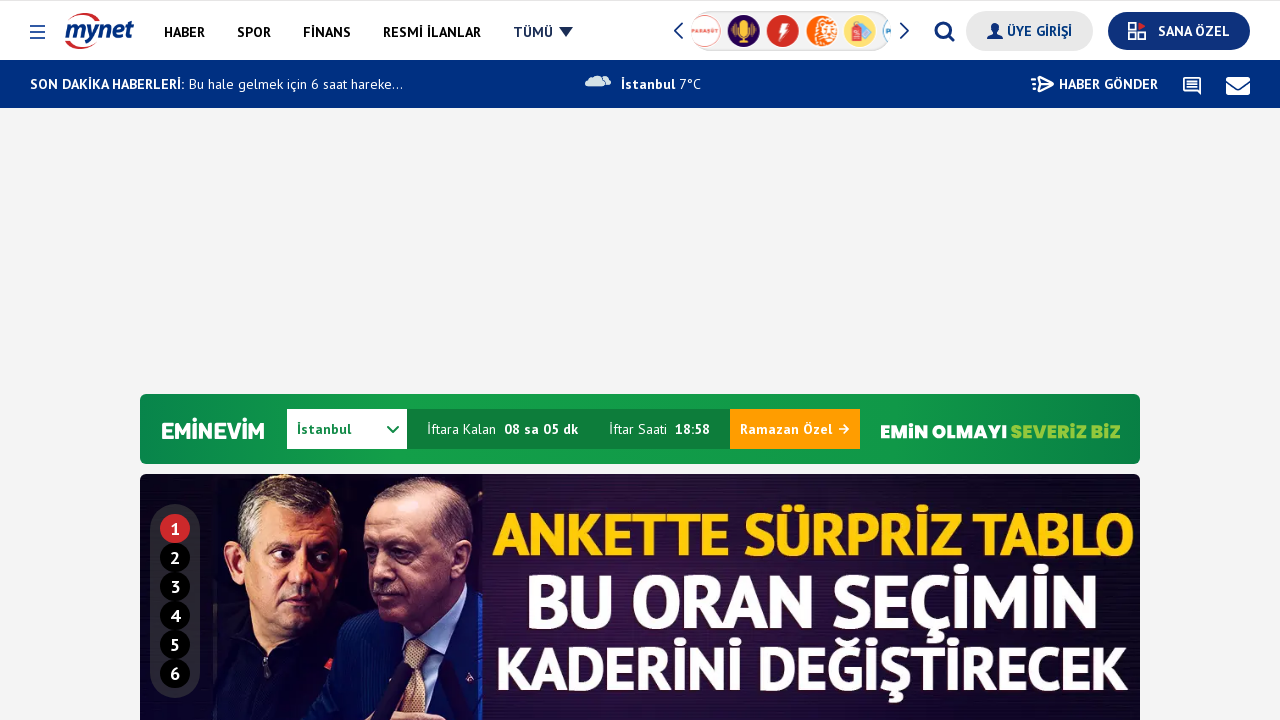